Tests dropdown selection functionality by selecting options from three different dropdown menus using different selection methods

Starting URL: https://letcode.in/dropdowns

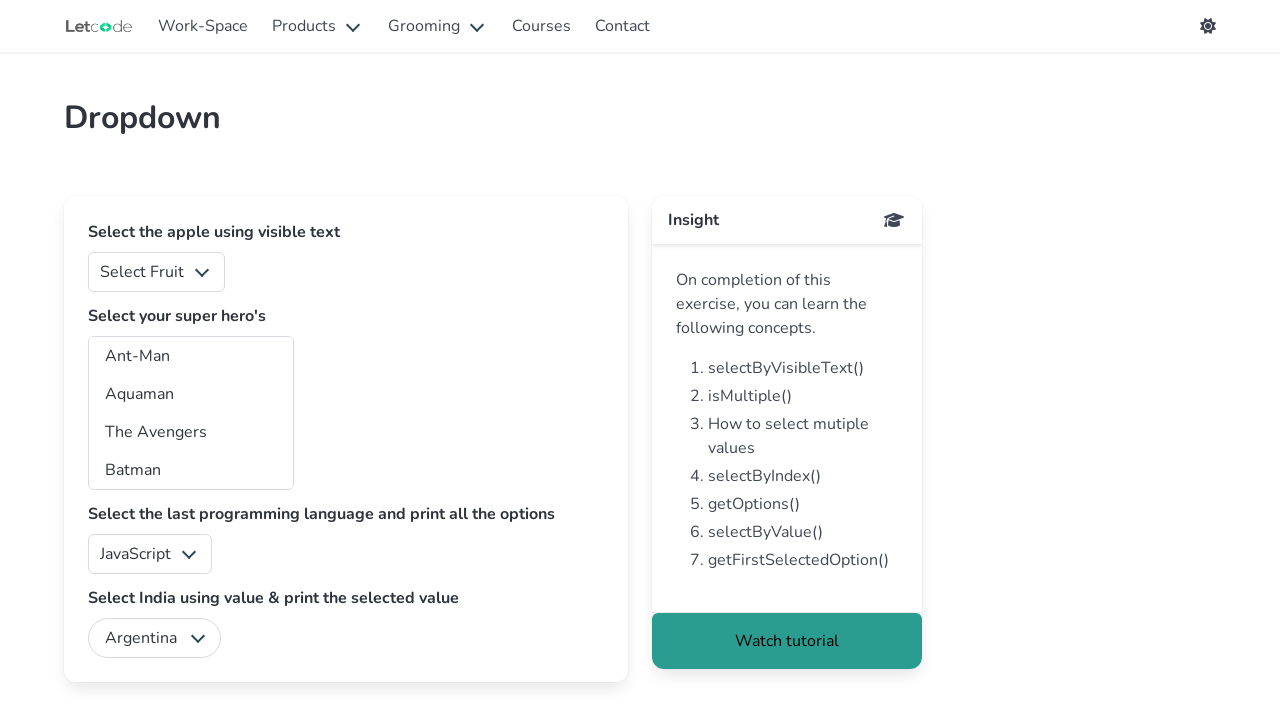

Navigated to dropdown selection test page
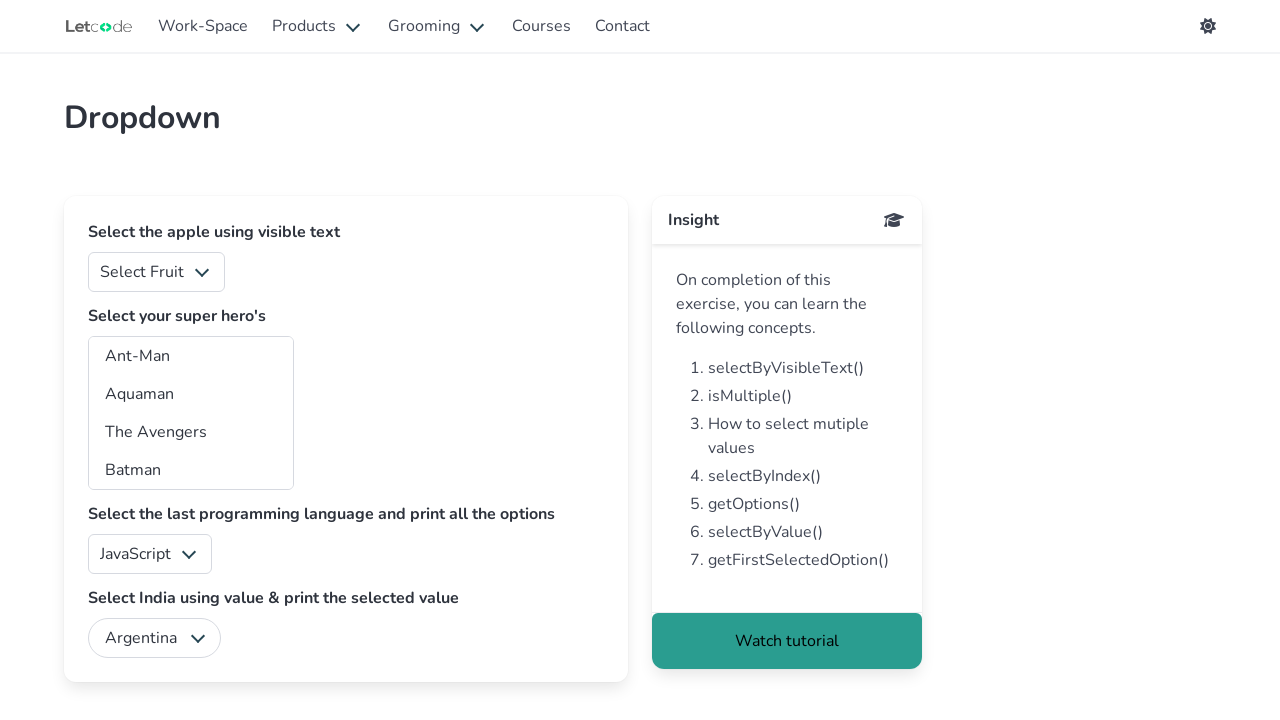

Selected 'Orange' from fruits dropdown by visible text on #fruits
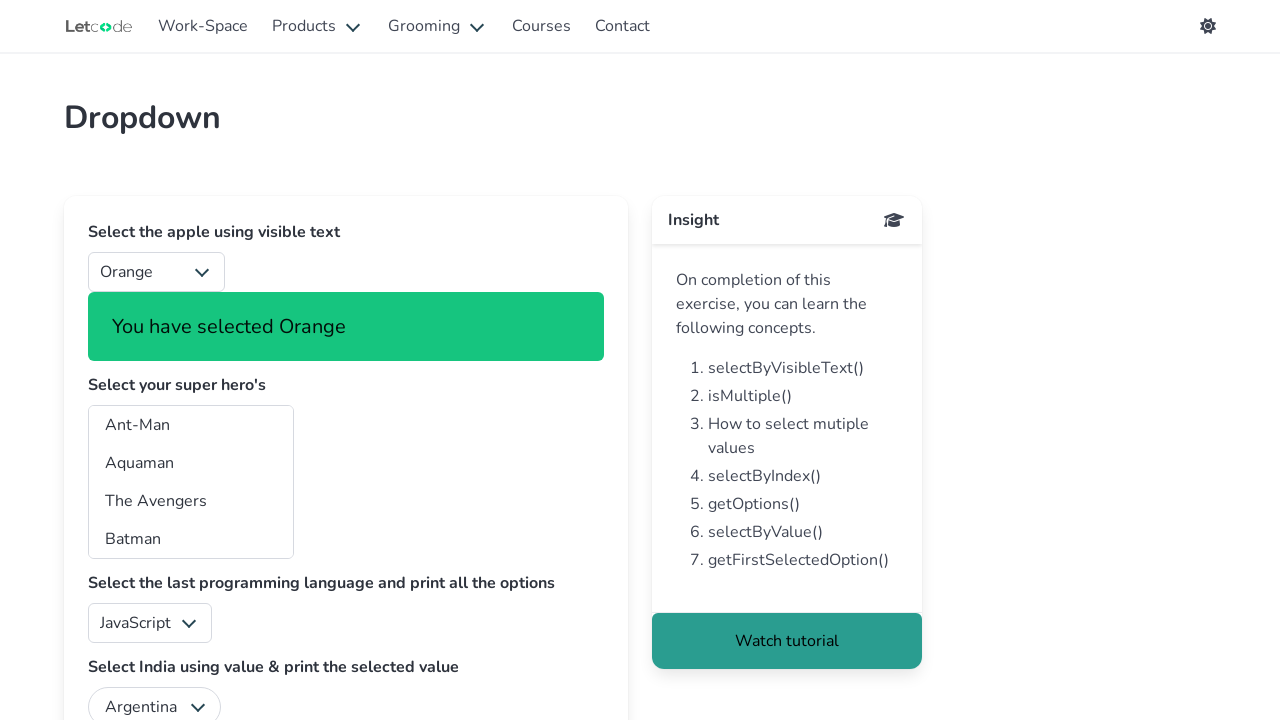

Selected Java from languages dropdown by value on #lang
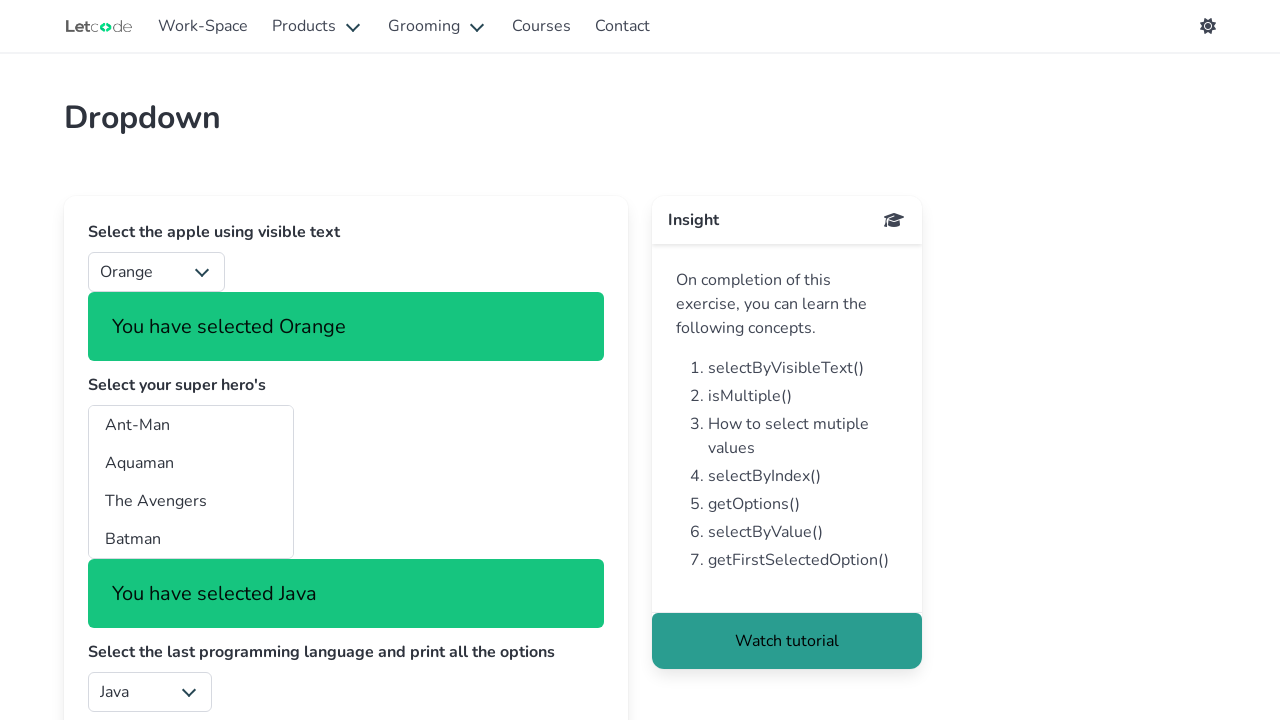

Selected option at index 5 from superheros dropdown on #superheros
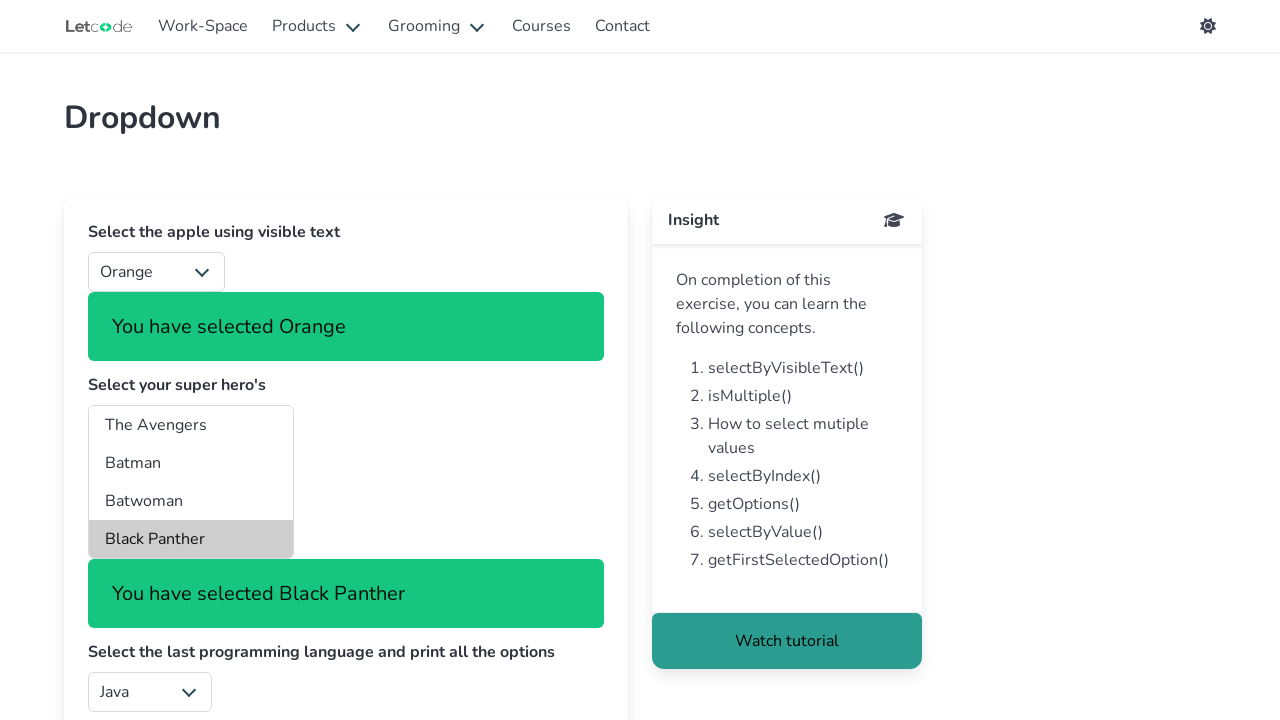

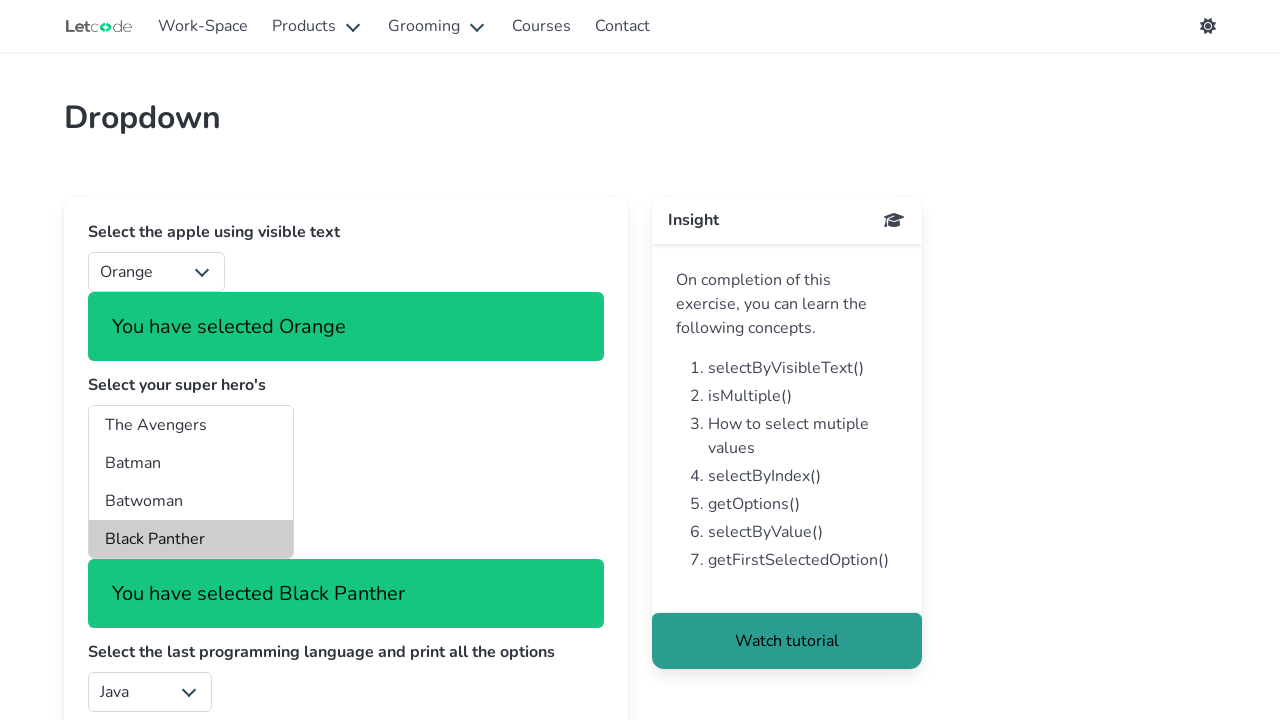